Navigates to a healthcare demo site and clicks the "Make Appointment" button to test basic navigation

Starting URL: https://katalon-demo-cura.herokuapp.com

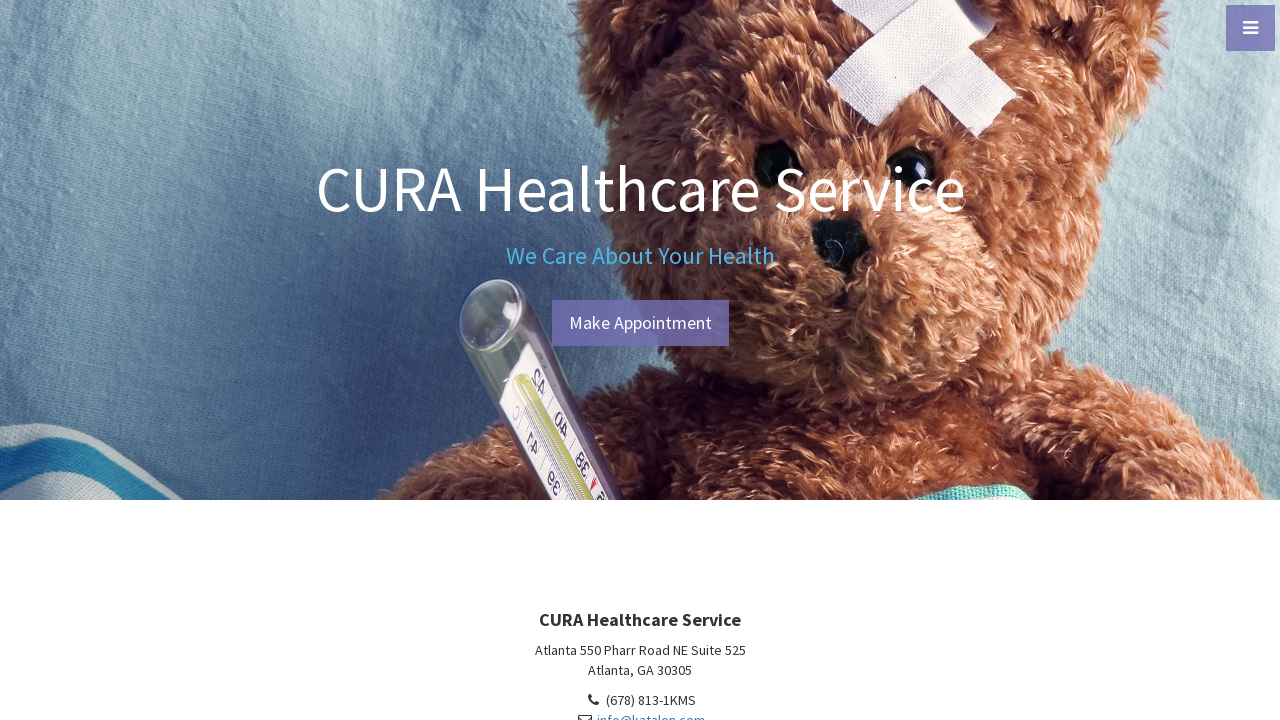

Navigated to healthcare demo site at https://katalon-demo-cura.herokuapp.com
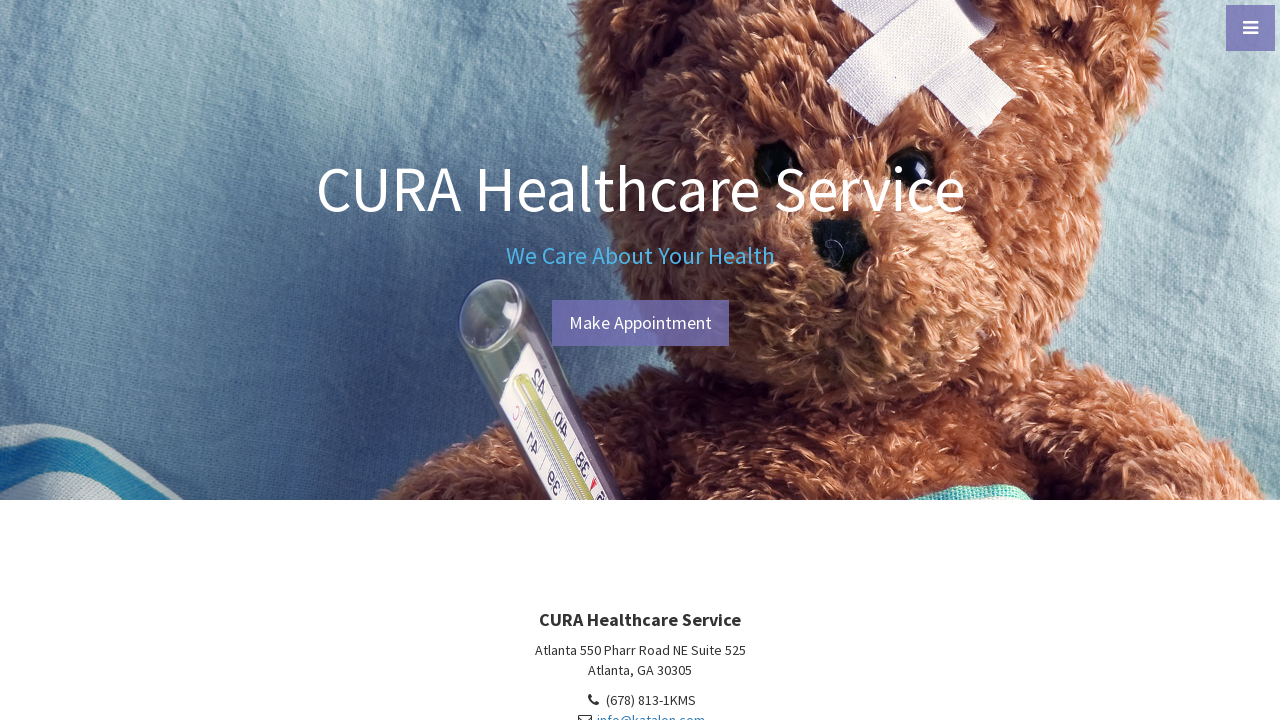

Clicked the 'Make Appointment' button to test basic navigation at (640, 323) on xpath=//*[@id="btn-make-appointment"]
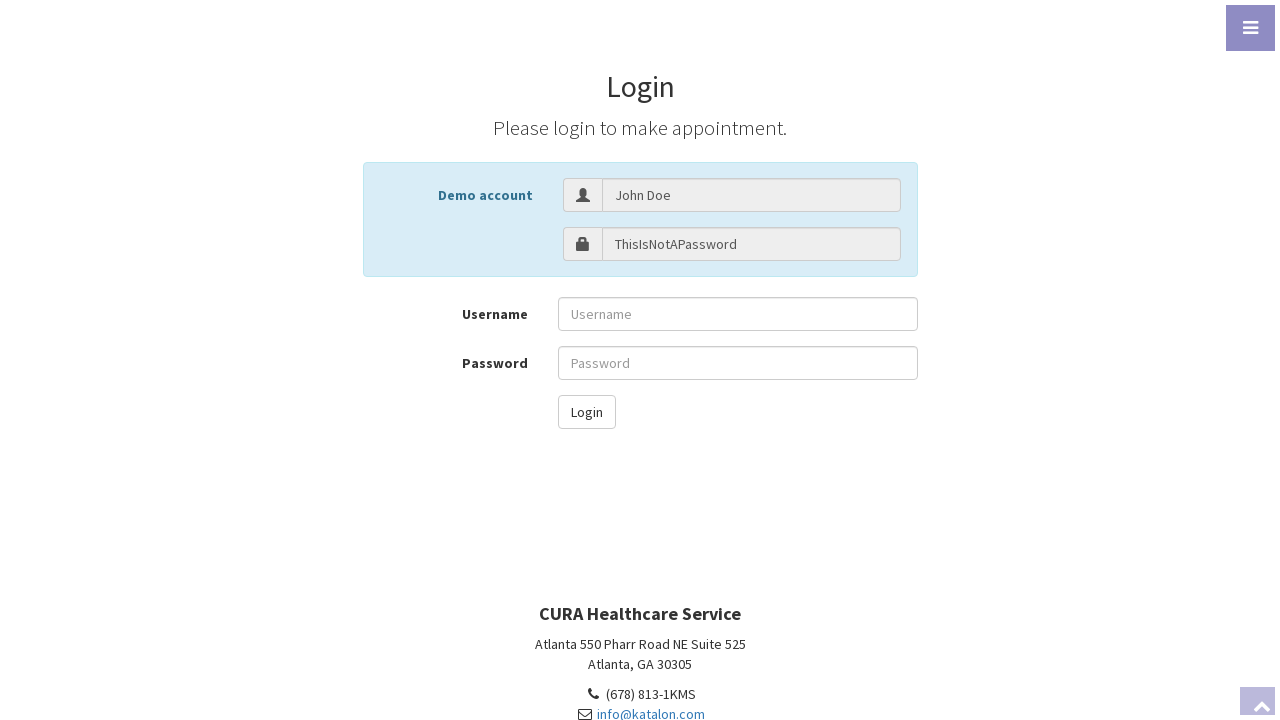

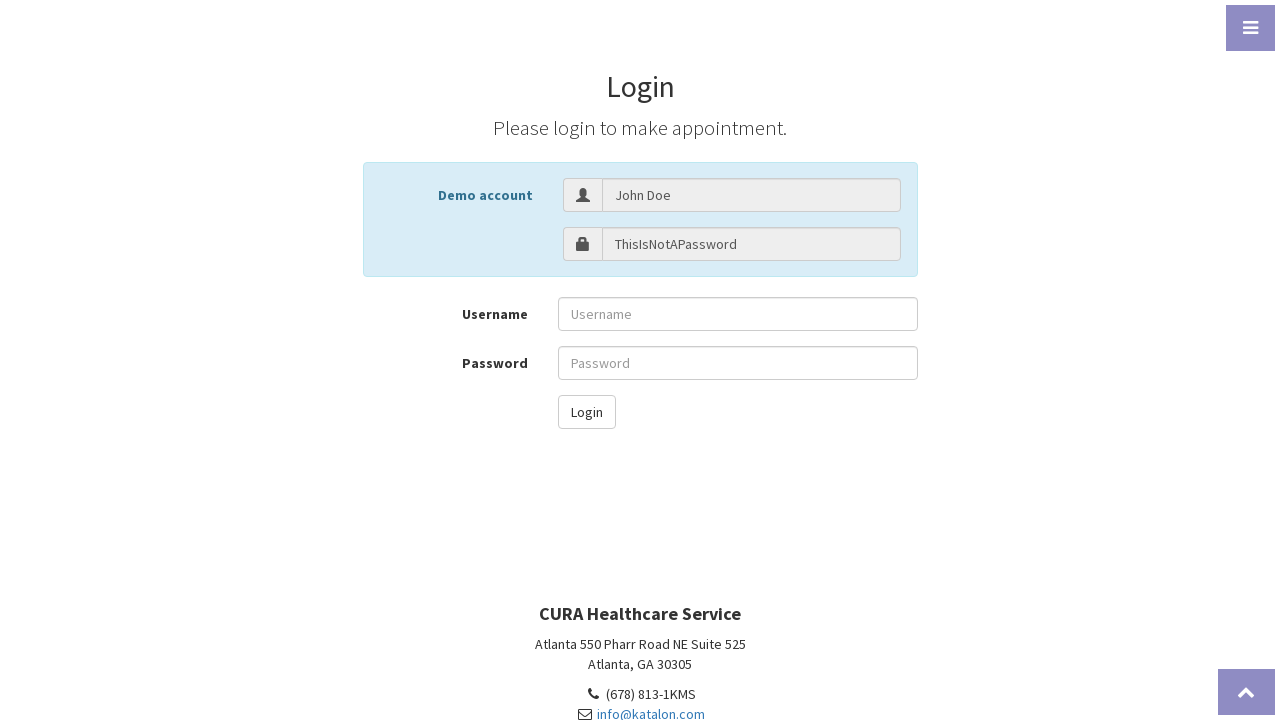